Tests that edits are saved when the edit input loses focus (blur event)

Starting URL: https://demo.playwright.dev/todomvc

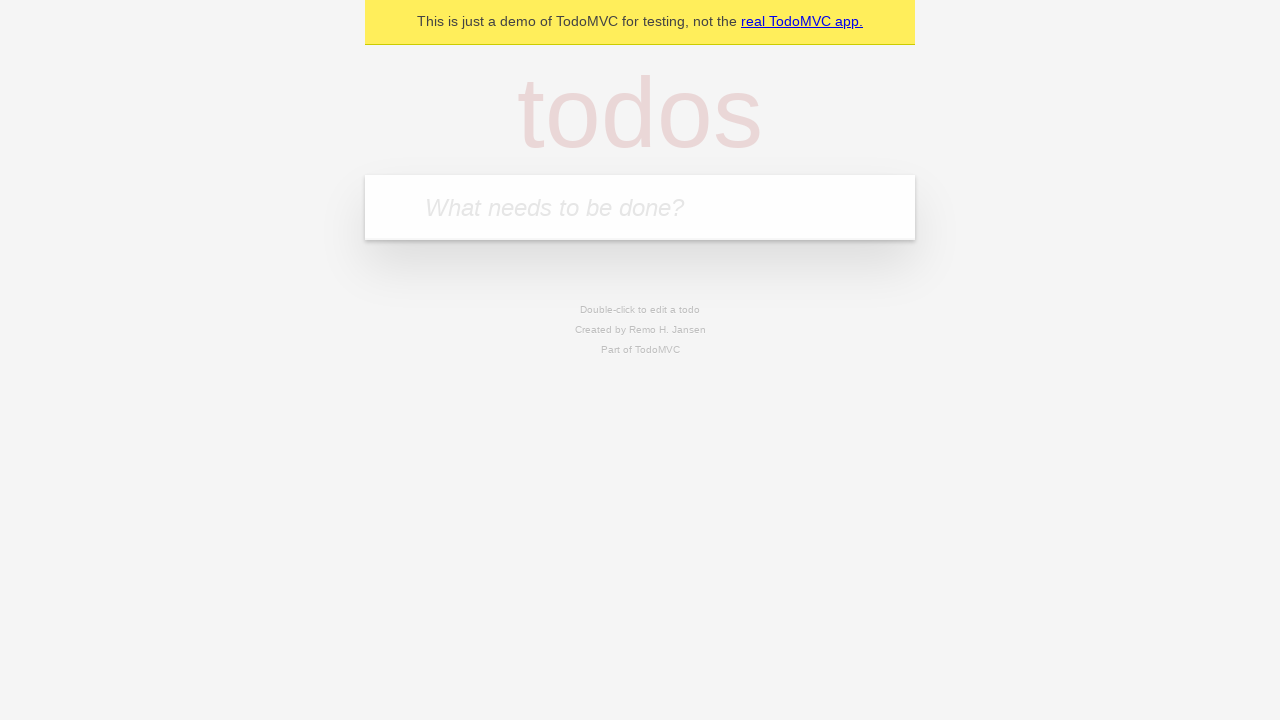

Filled todo input with 'buy some cheese' on internal:attr=[placeholder="What needs to be done?"i]
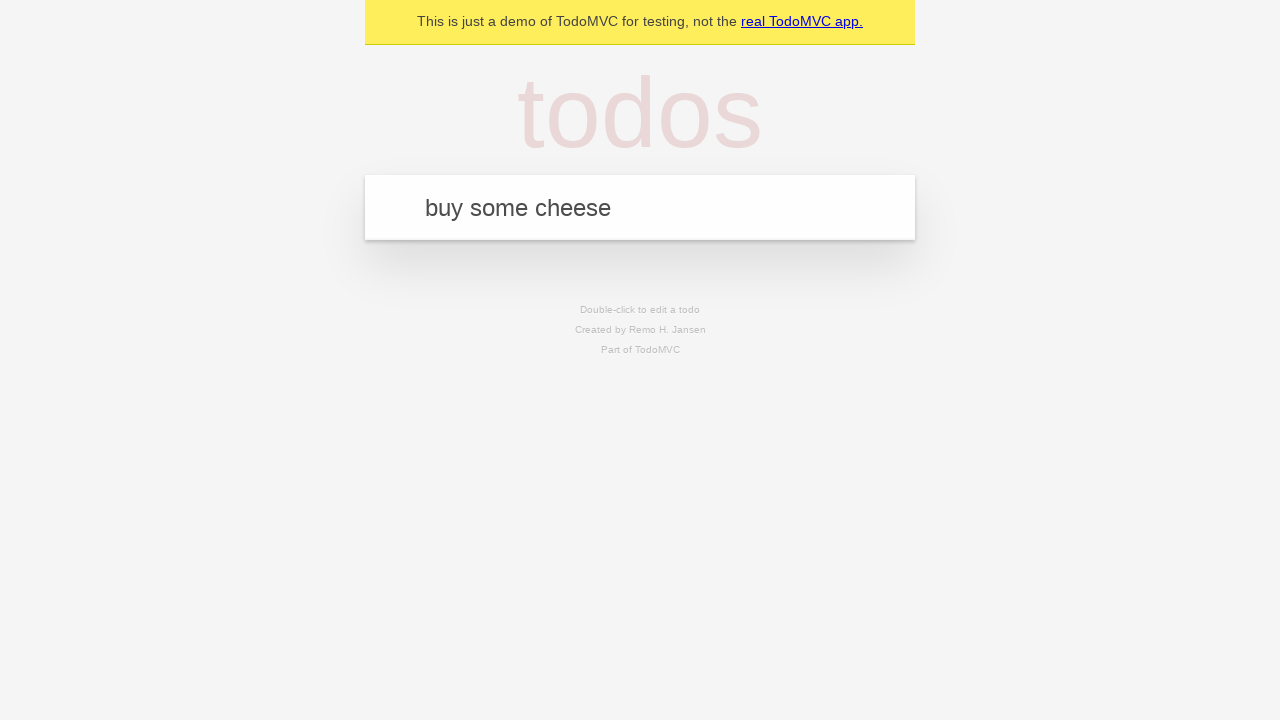

Pressed Enter to create todo 'buy some cheese' on internal:attr=[placeholder="What needs to be done?"i]
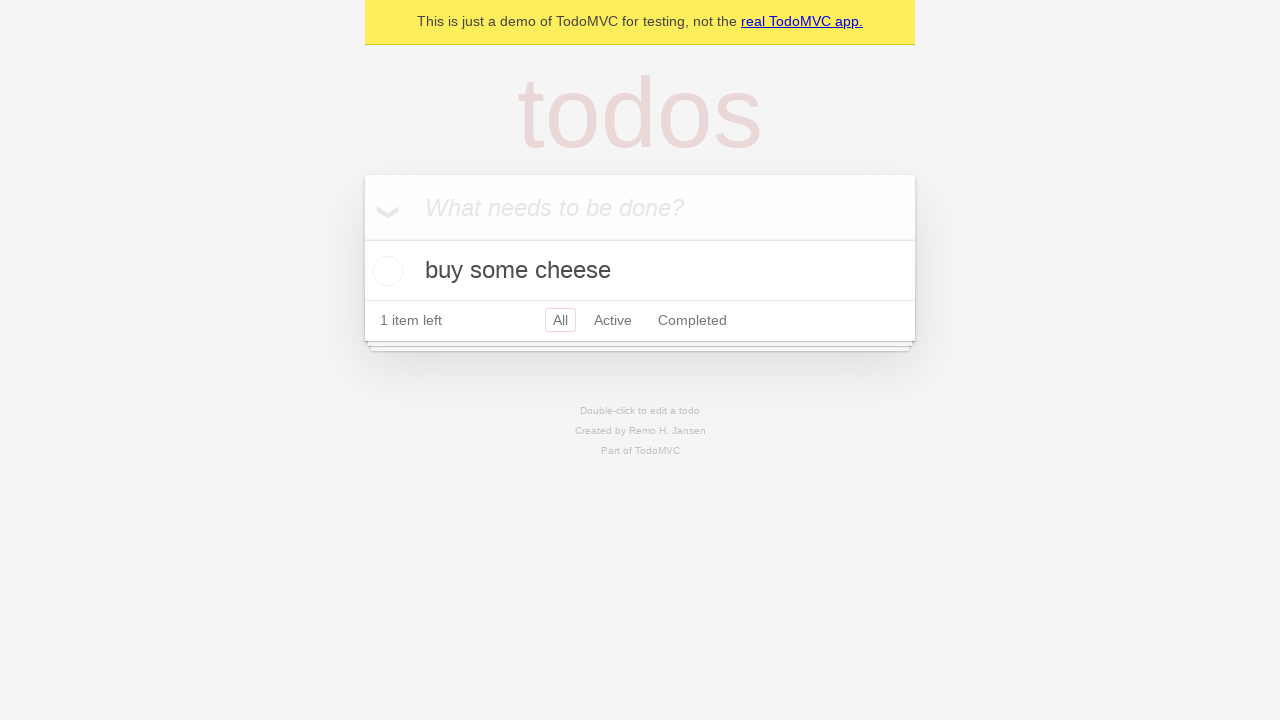

Filled todo input with 'feed the cat' on internal:attr=[placeholder="What needs to be done?"i]
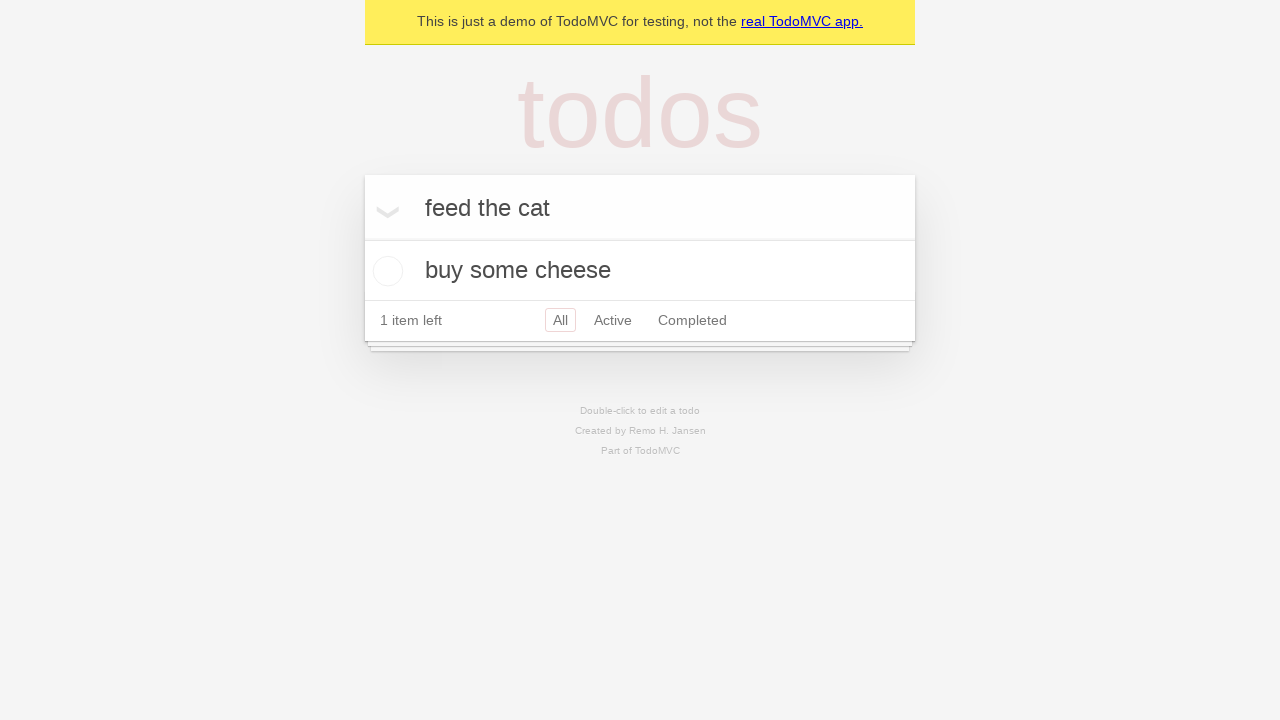

Pressed Enter to create todo 'feed the cat' on internal:attr=[placeholder="What needs to be done?"i]
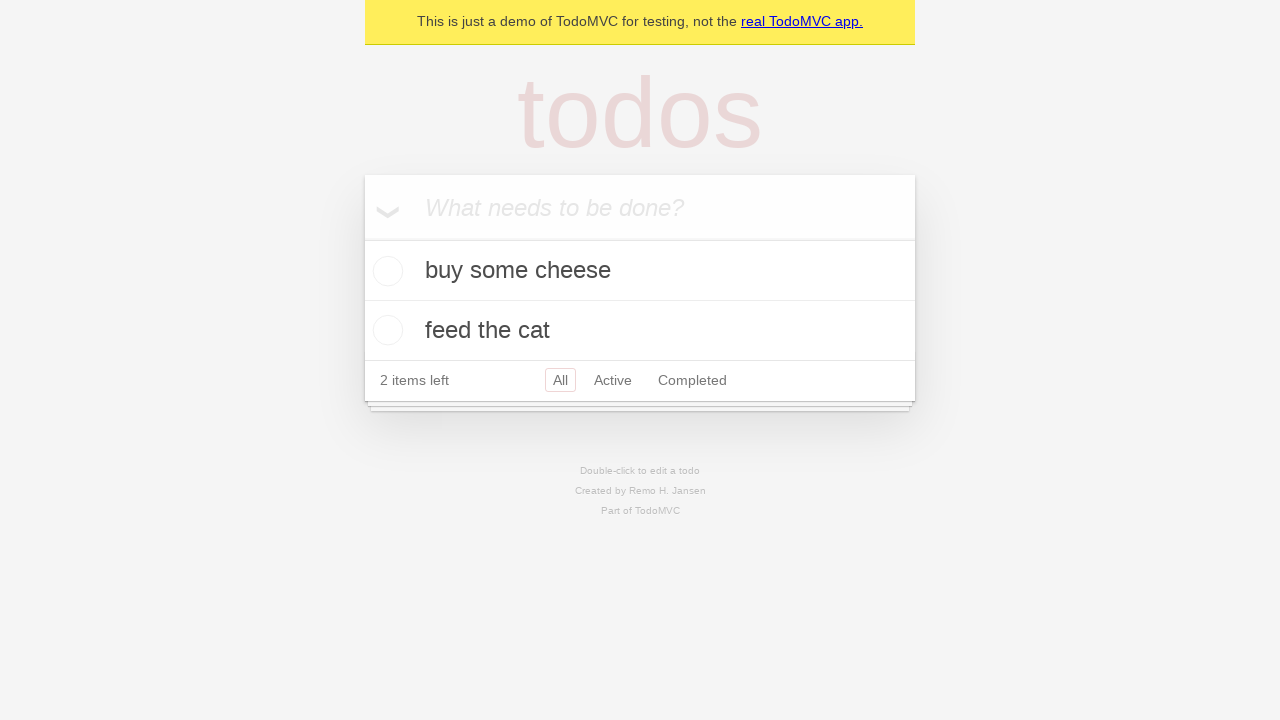

Filled todo input with 'book a doctors appointment' on internal:attr=[placeholder="What needs to be done?"i]
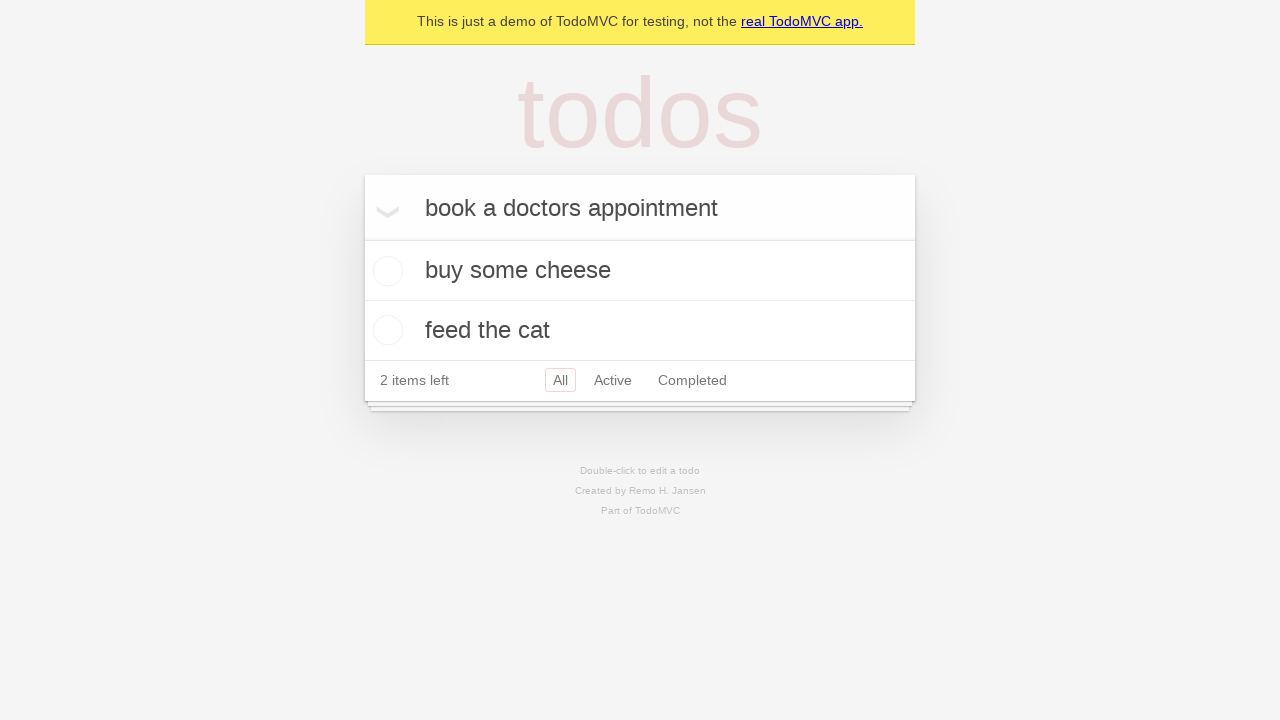

Pressed Enter to create todo 'book a doctors appointment' on internal:attr=[placeholder="What needs to be done?"i]
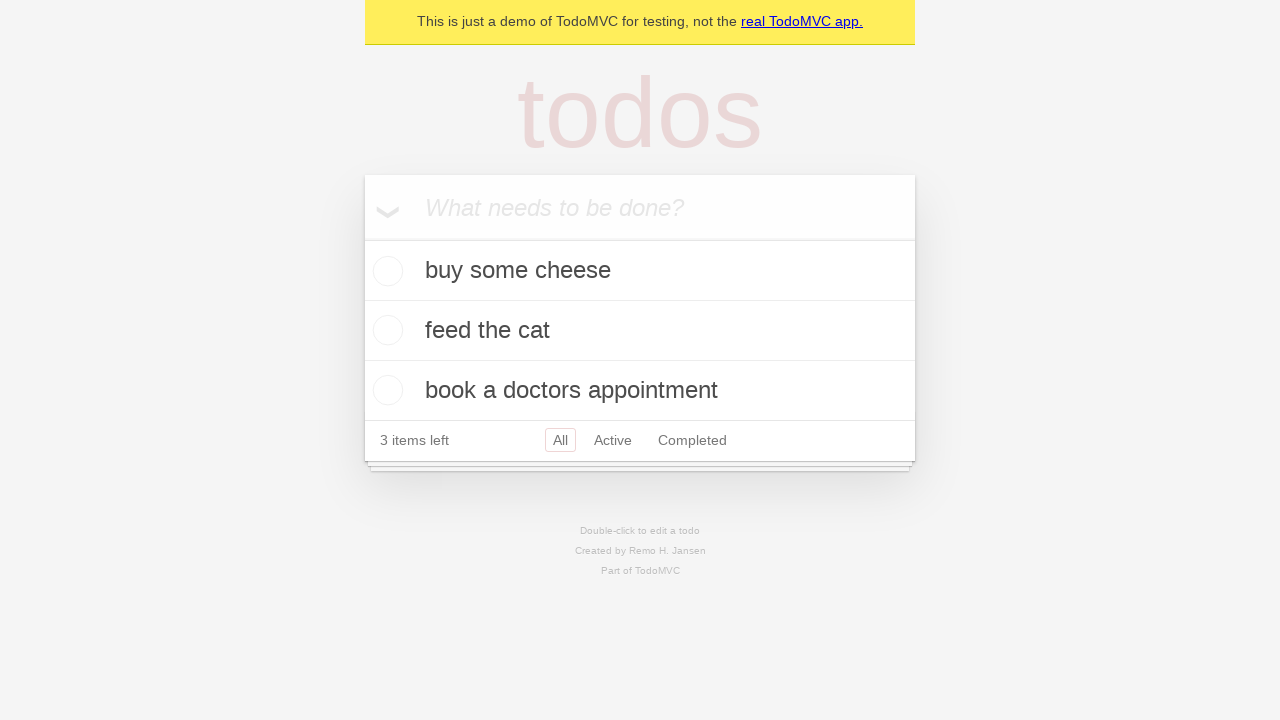

Waited for all 3 todo items to be created
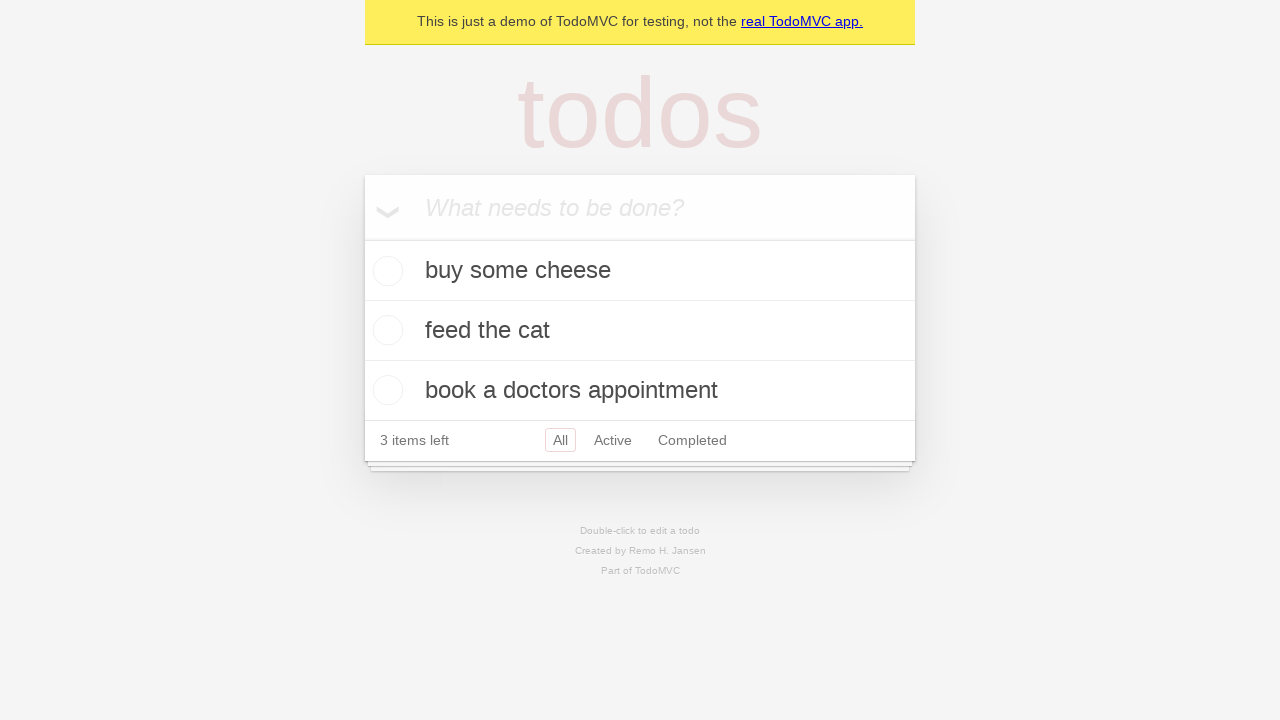

Double-clicked second todo item to enter edit mode at (640, 331) on internal:testid=[data-testid="todo-item"s] >> nth=1
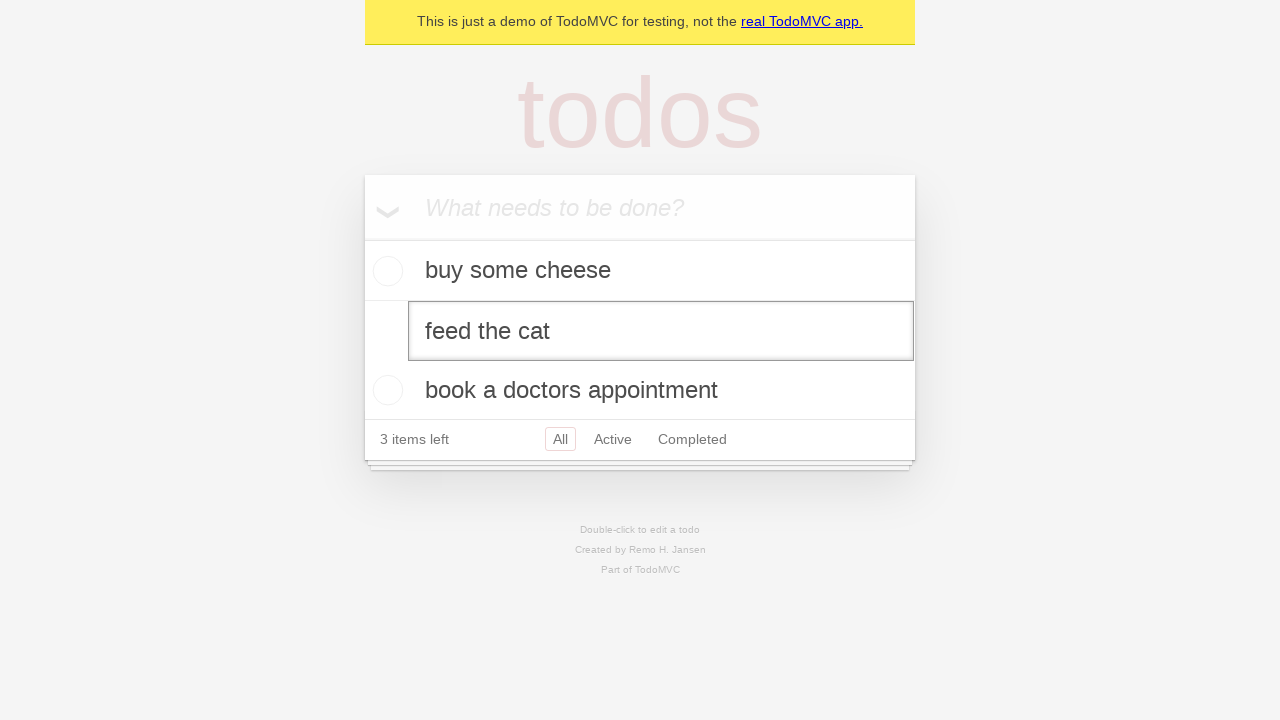

Filled edit input with 'buy some sausages' on internal:testid=[data-testid="todo-item"s] >> nth=1 >> internal:role=textbox[nam
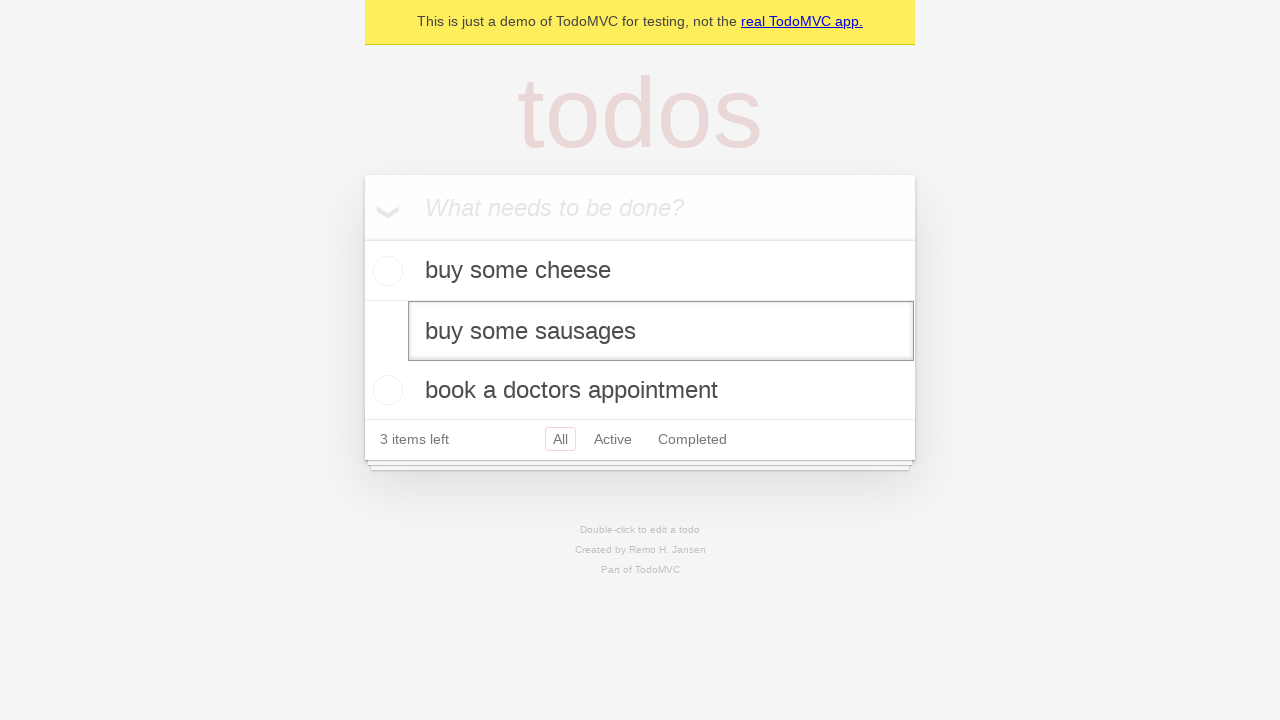

Dispatched blur event on edit input to save changes
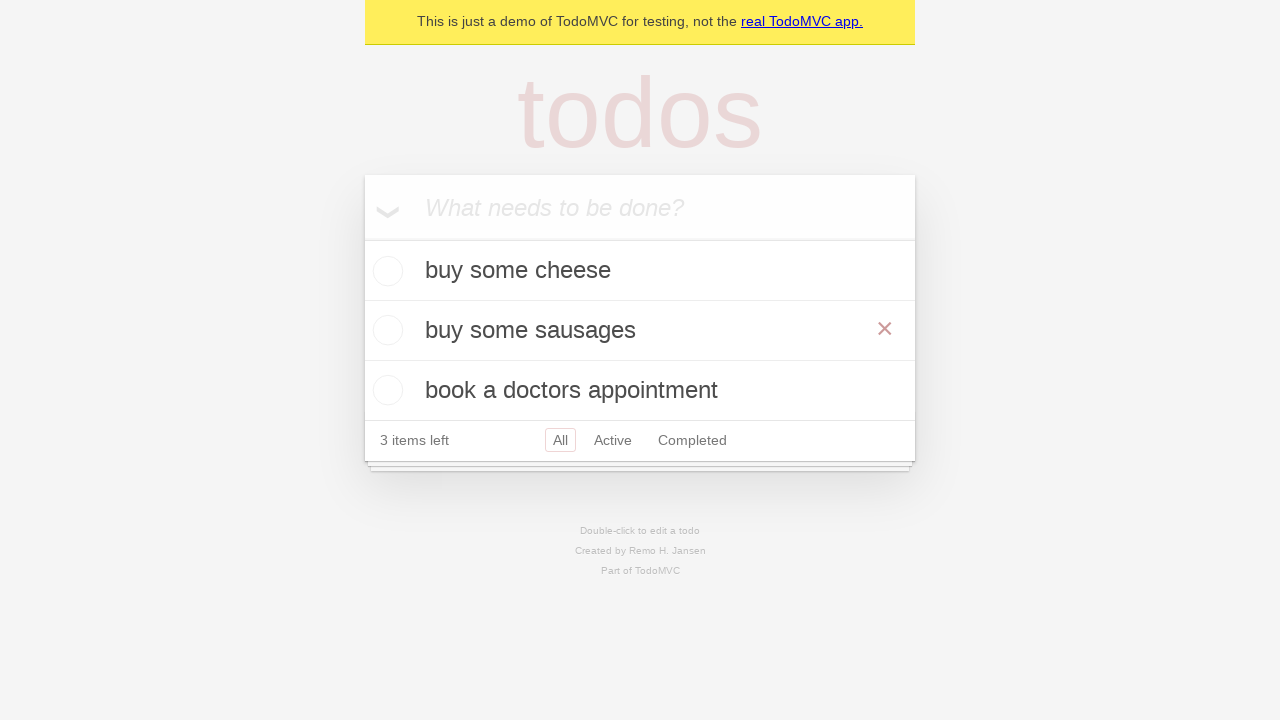

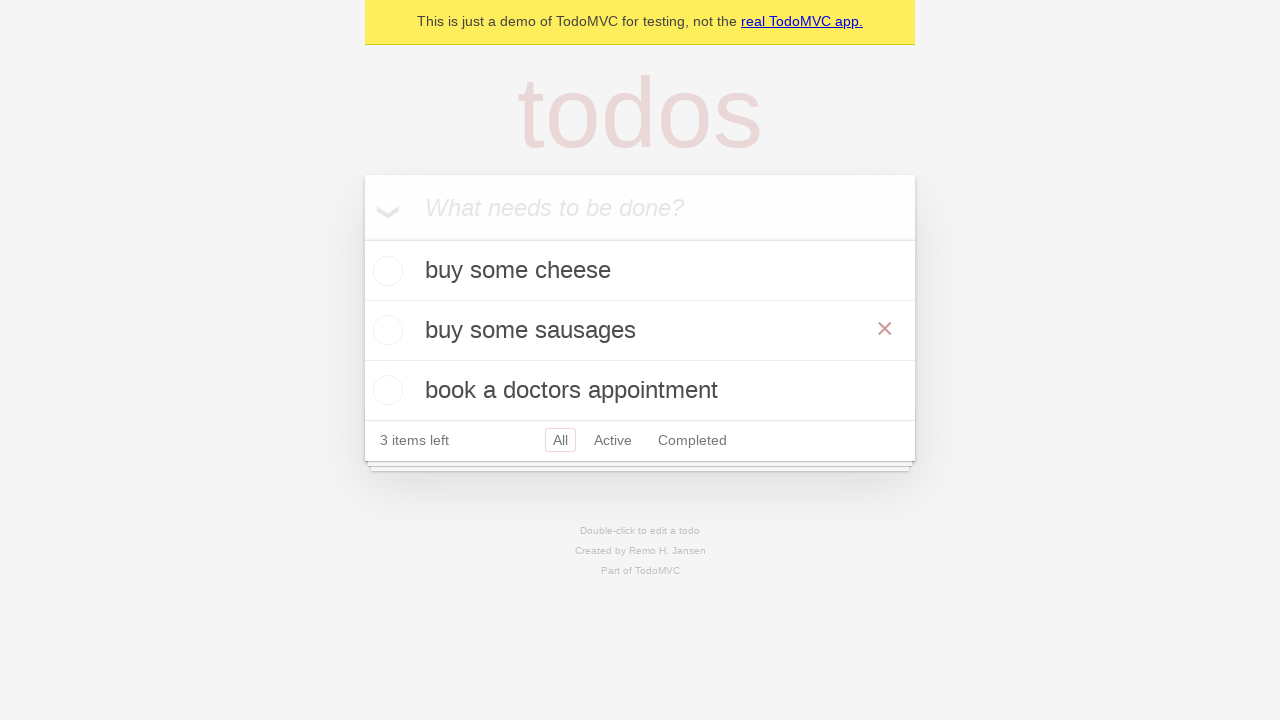